Tests form filling including name field, message field, solving a captcha calculation, and submitting the form

Starting URL: https://ultimateqa.com/filling-out-forms

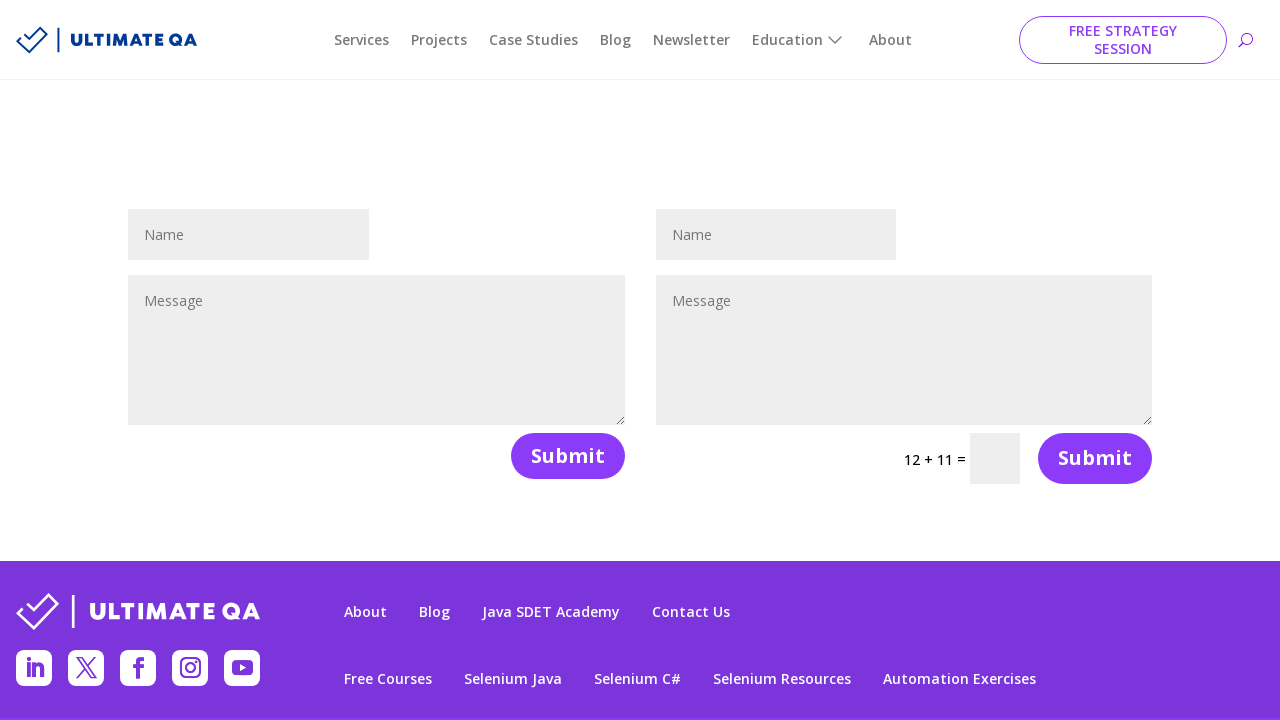

Filled name field with 'Deborah' on #et_pb_contact_name_1
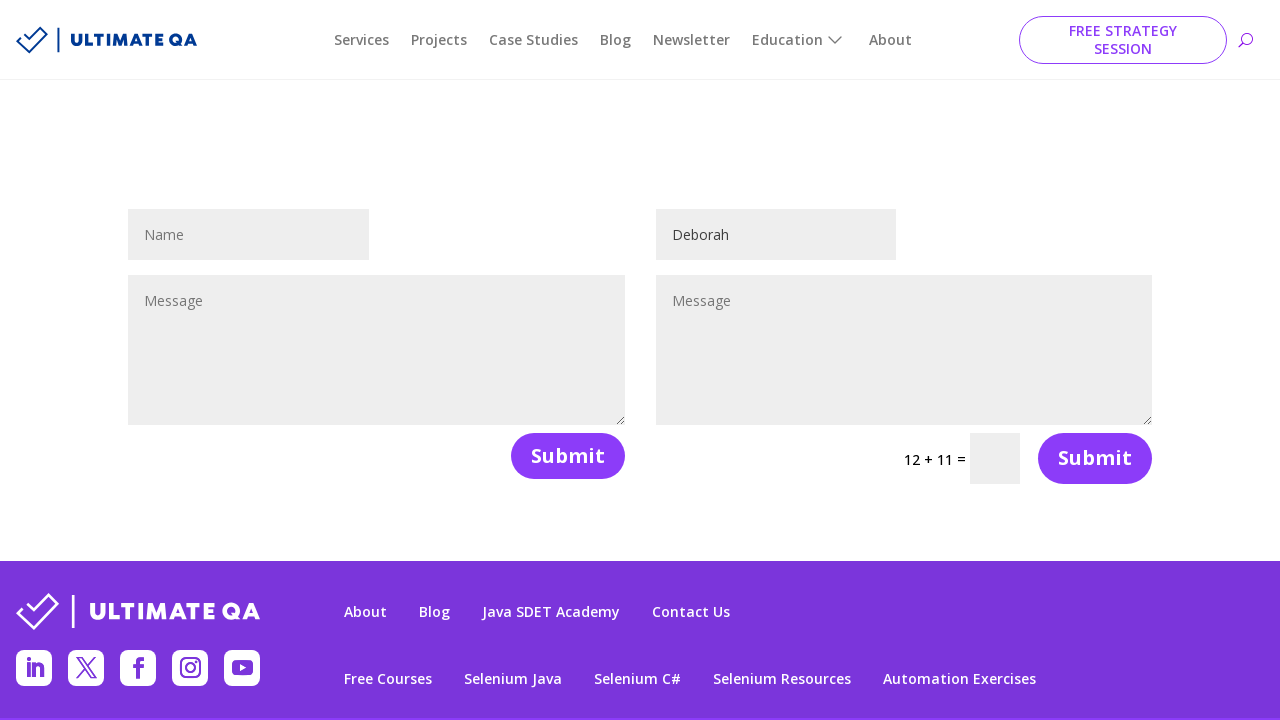

Filled message field with 'Hi' on #et_pb_contact_message_1
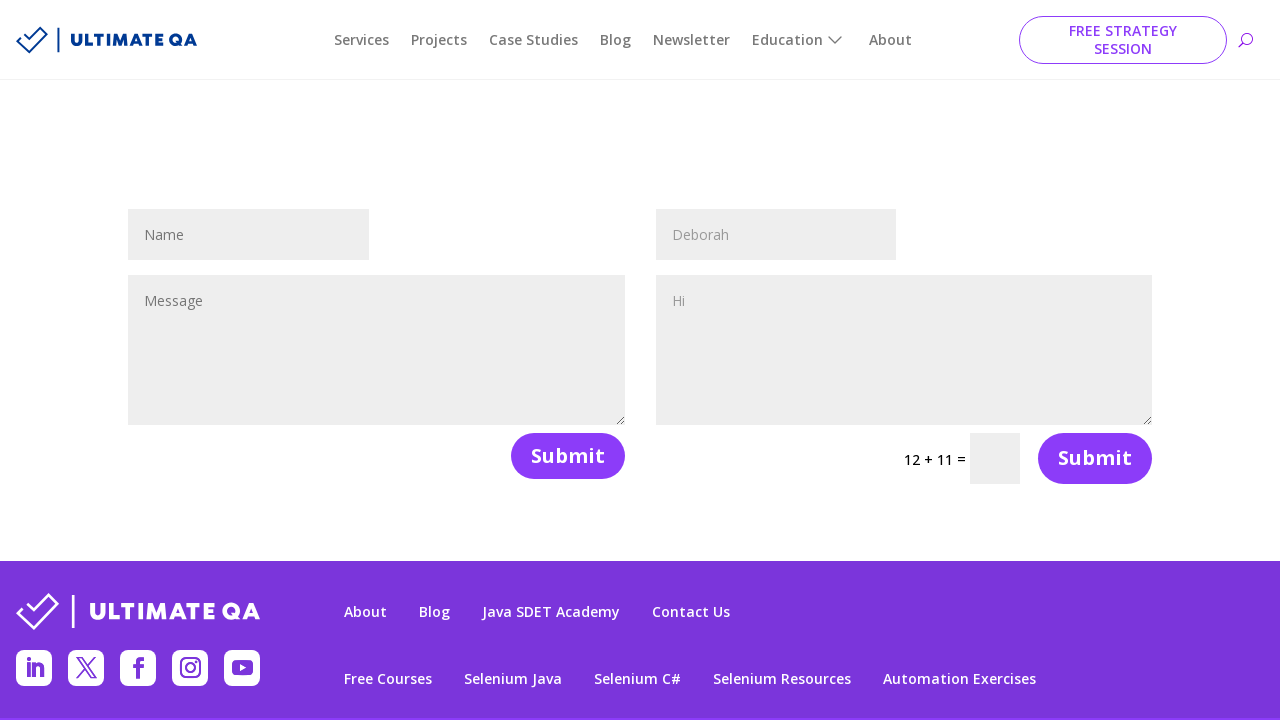

Retrieved captcha question text
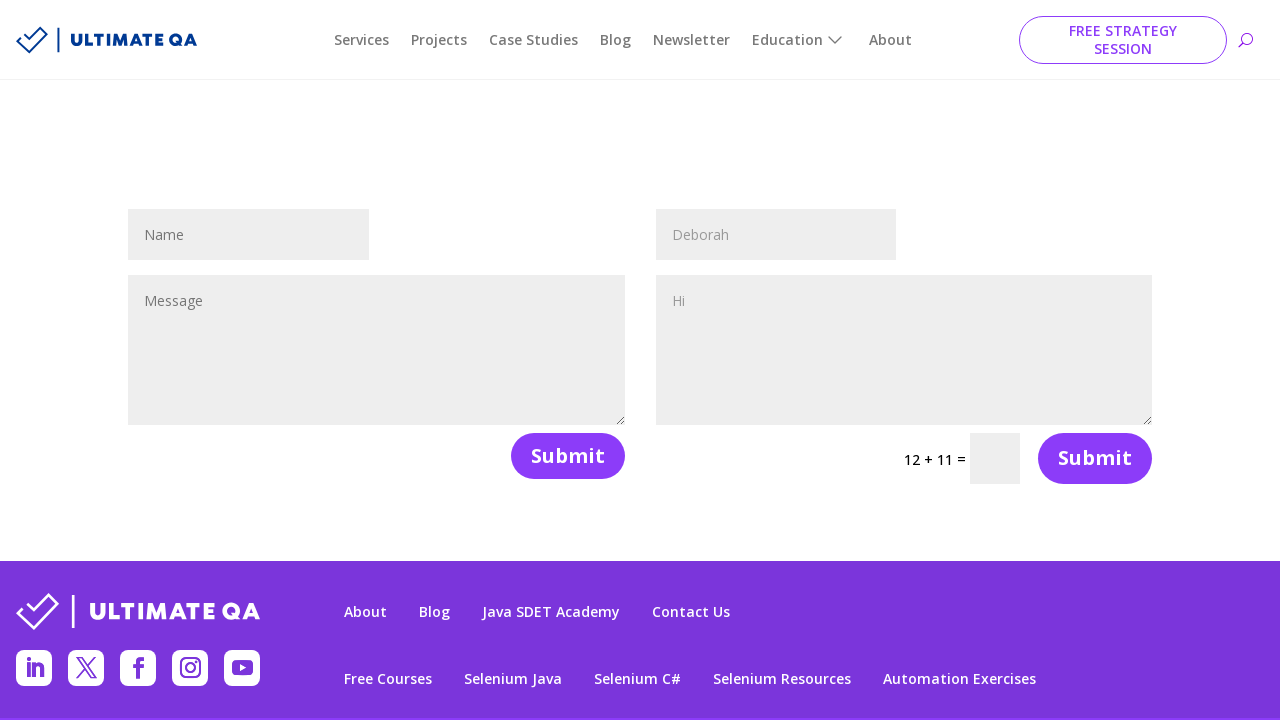

Calculated captcha answer: 23
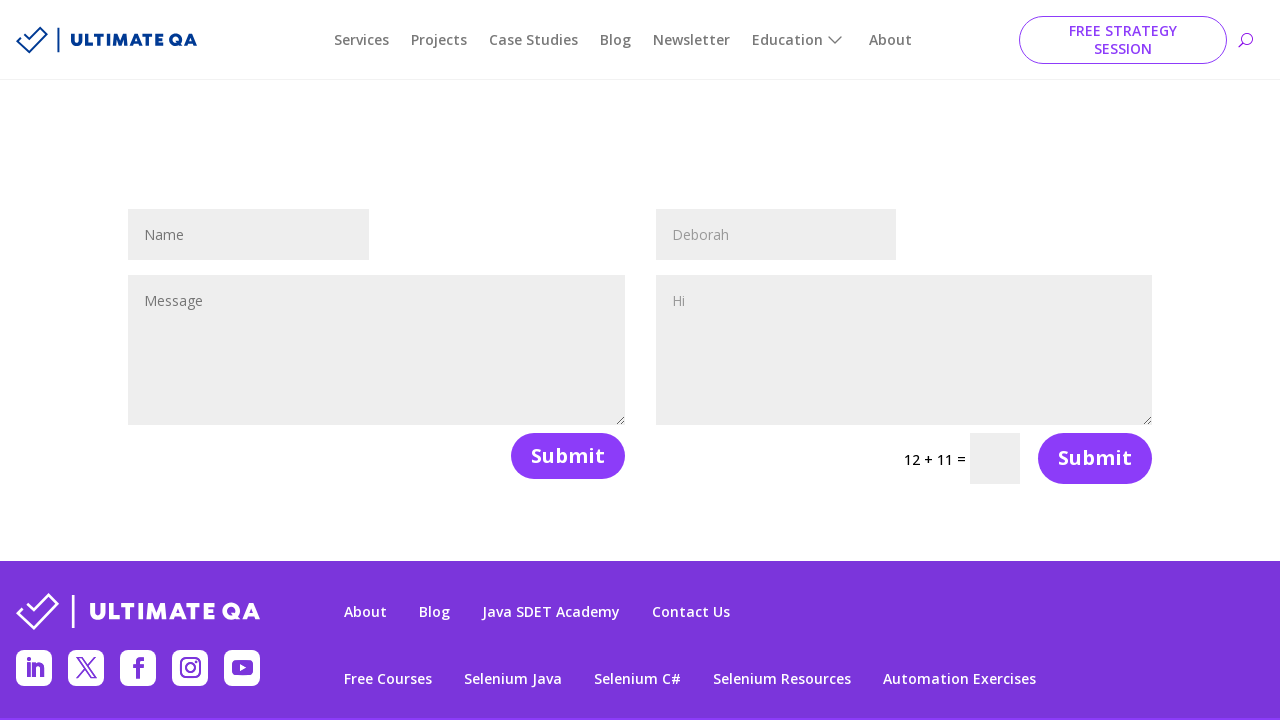

Filled captcha answer field with '23' on .et_pb_contact_captcha_question + input
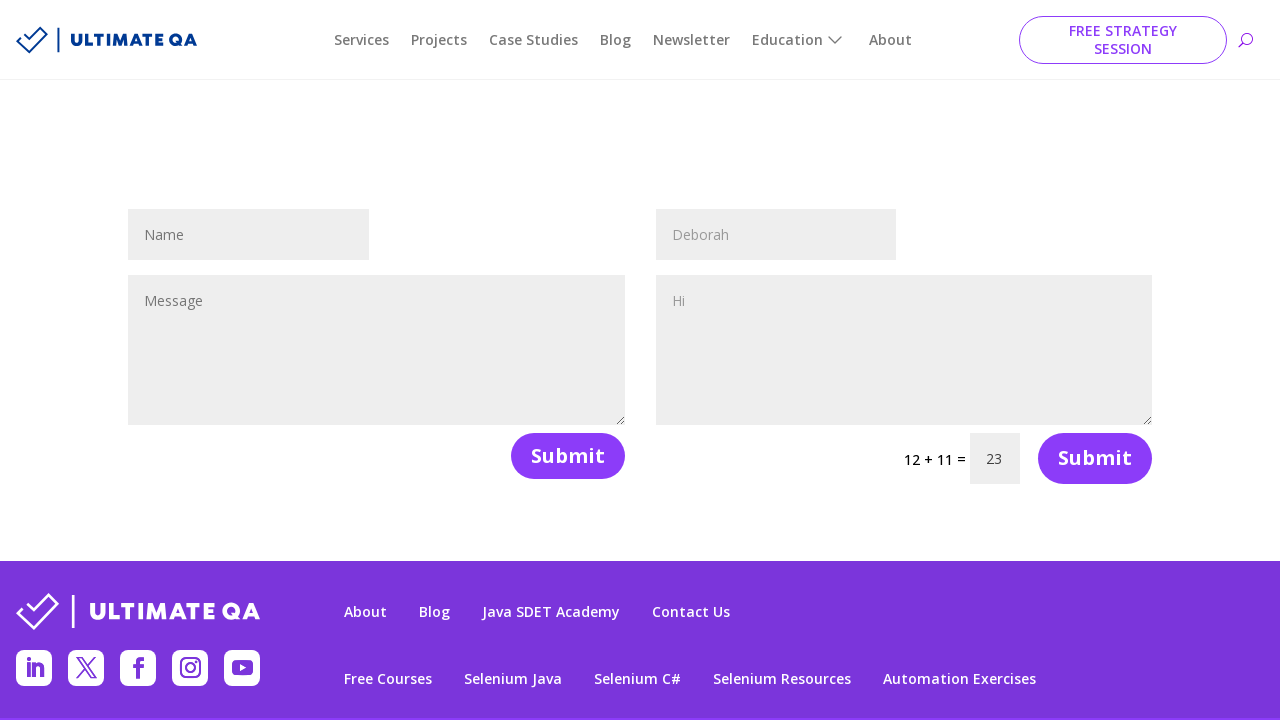

Clicked form submit button at (1095, 458) on [name='et_builder_submit_button'] >> nth=1
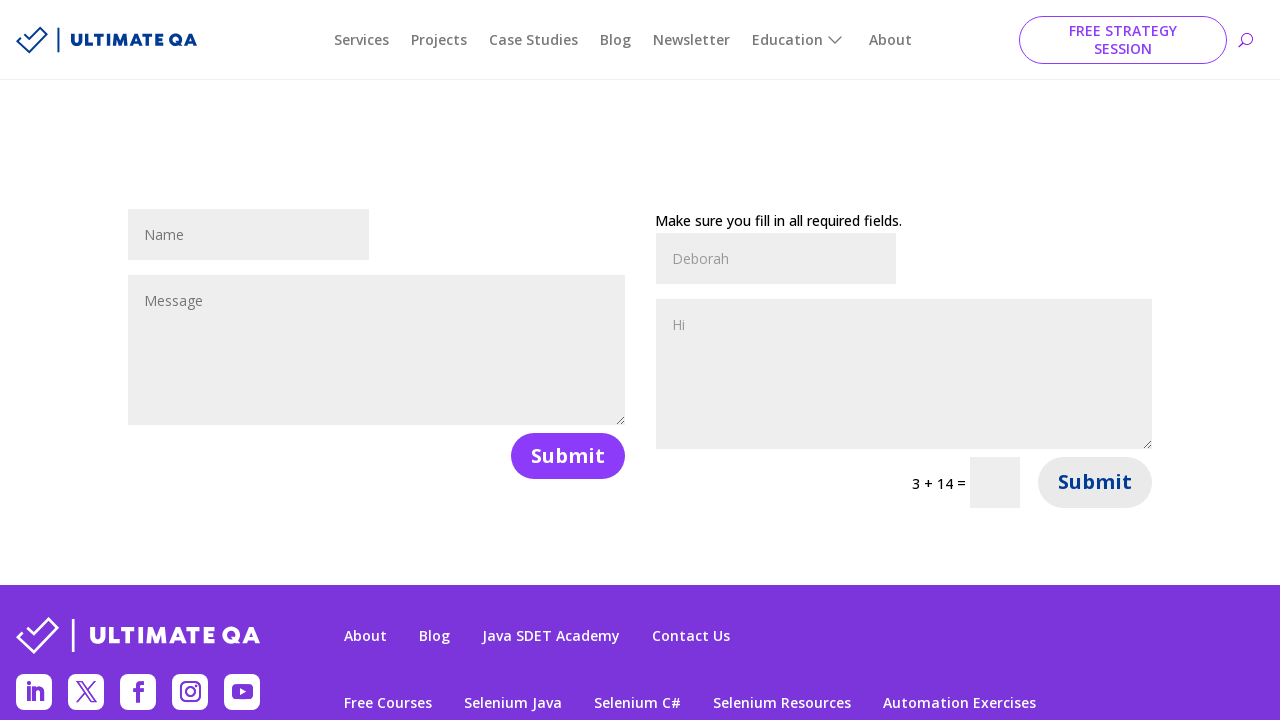

Form submission success message appeared
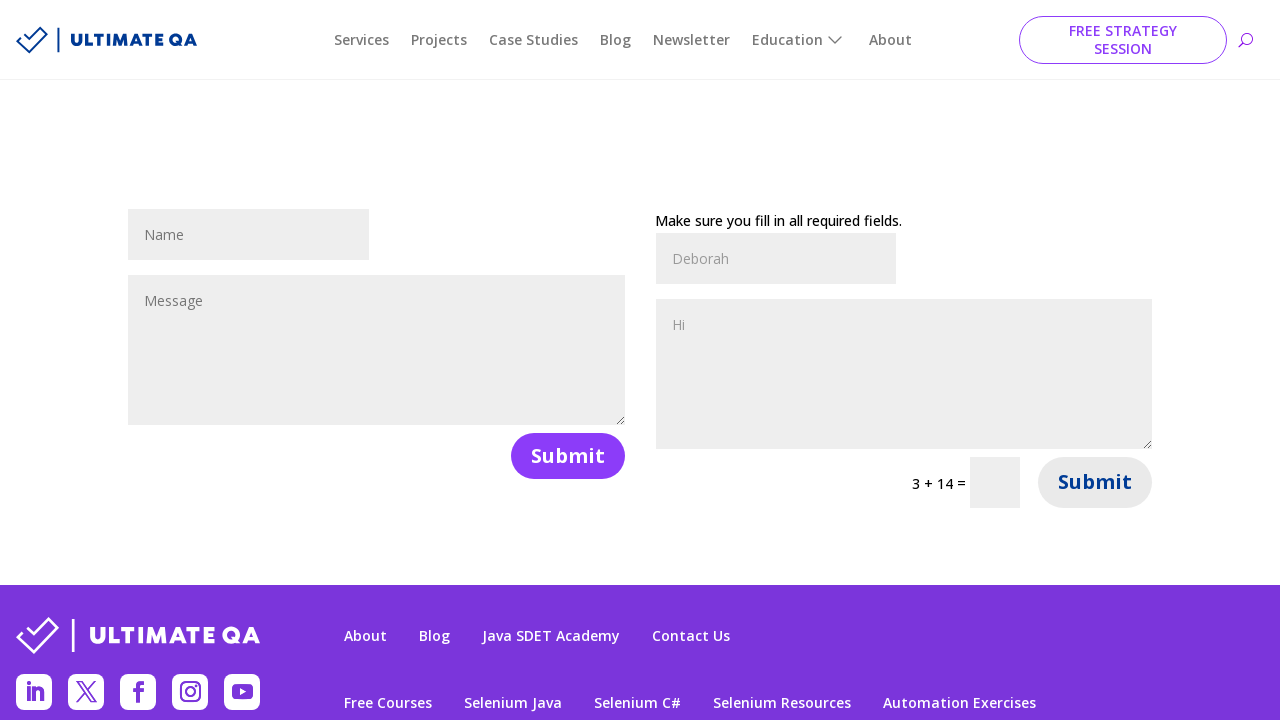

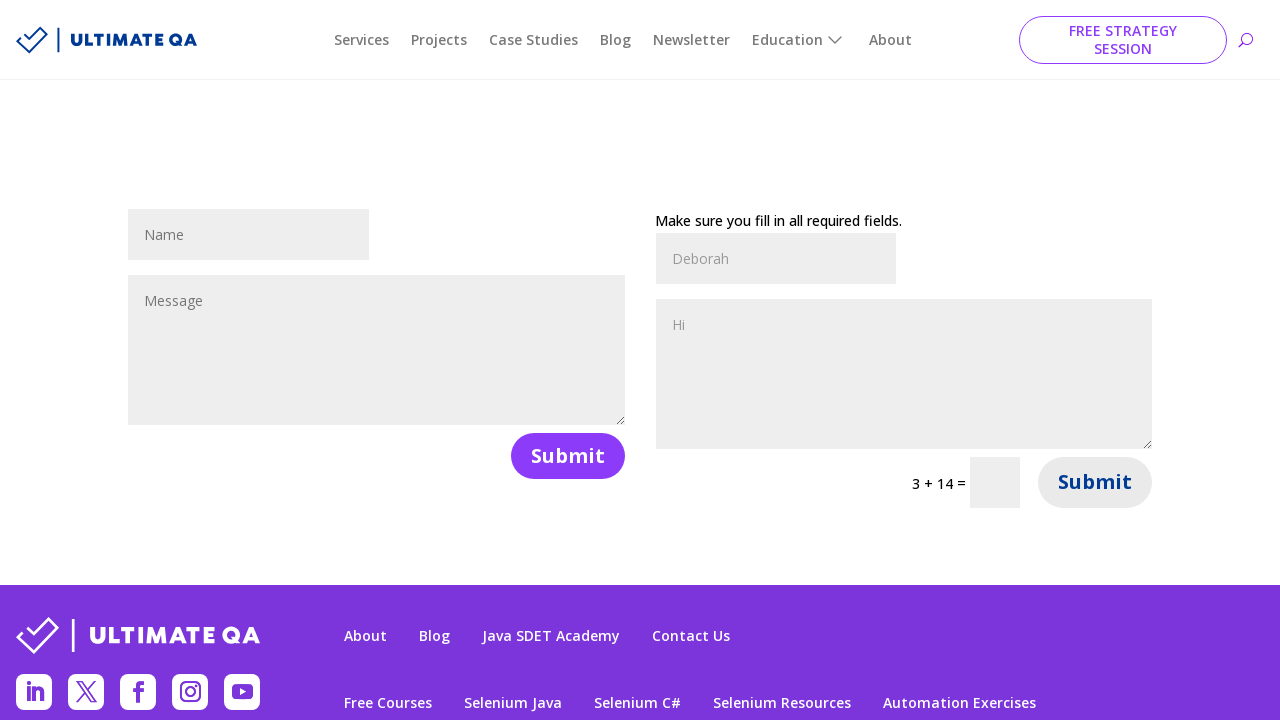